Navigates to the Rahul Shetty Academy Automation Practice page and waits for it to load. The test verifies the page is accessible.

Starting URL: https://rahulshettyacademy.com/AutomationPractice/

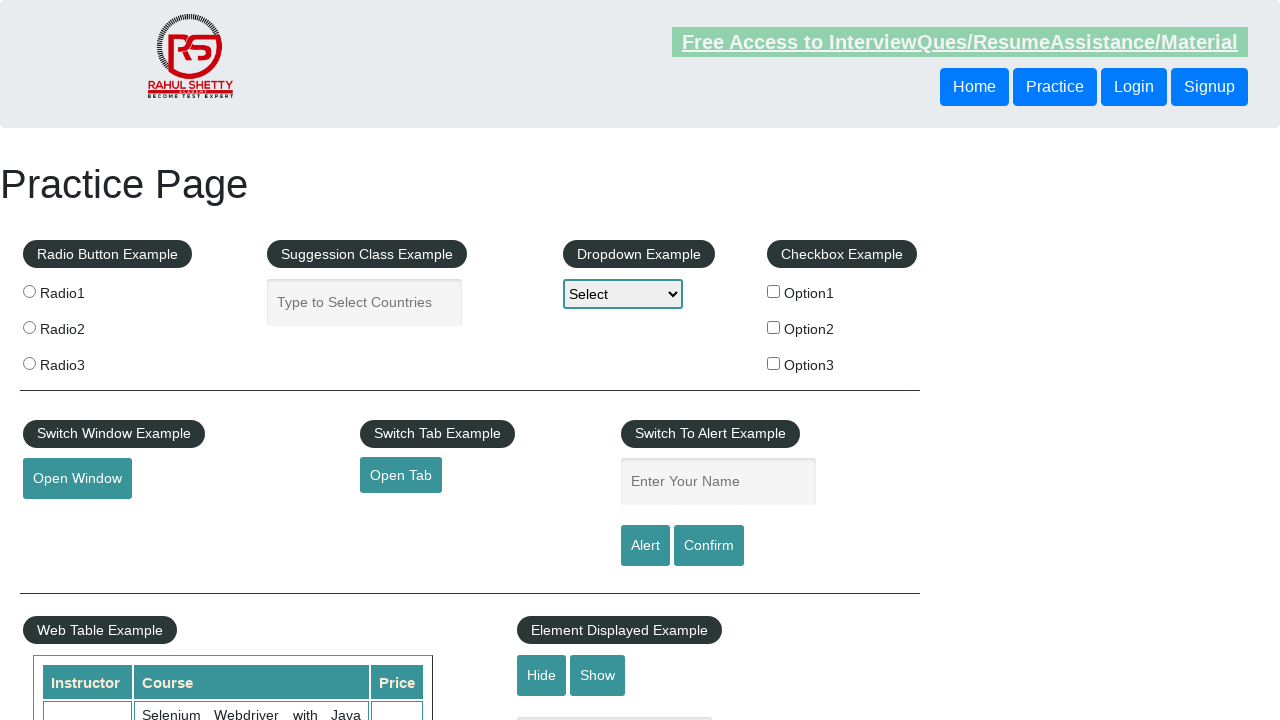

Waited for page DOM content to be loaded
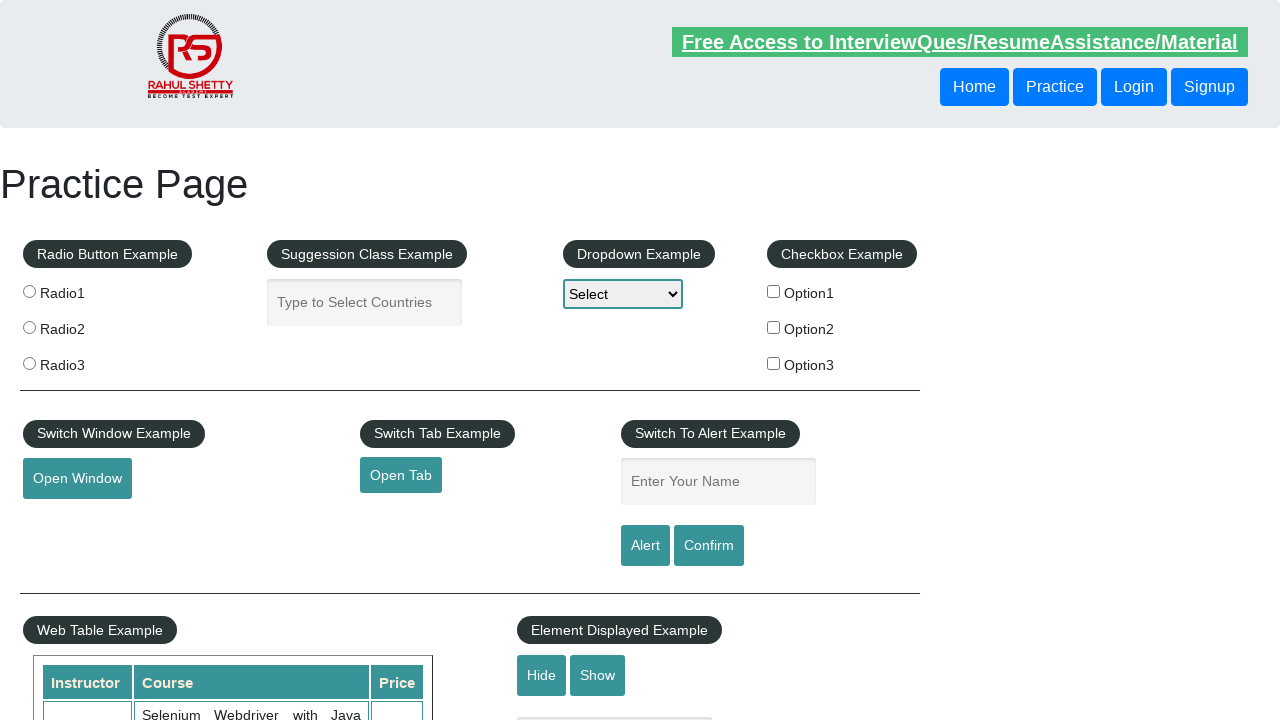

Verified page loaded by confirming Web Table Fixed header section is present
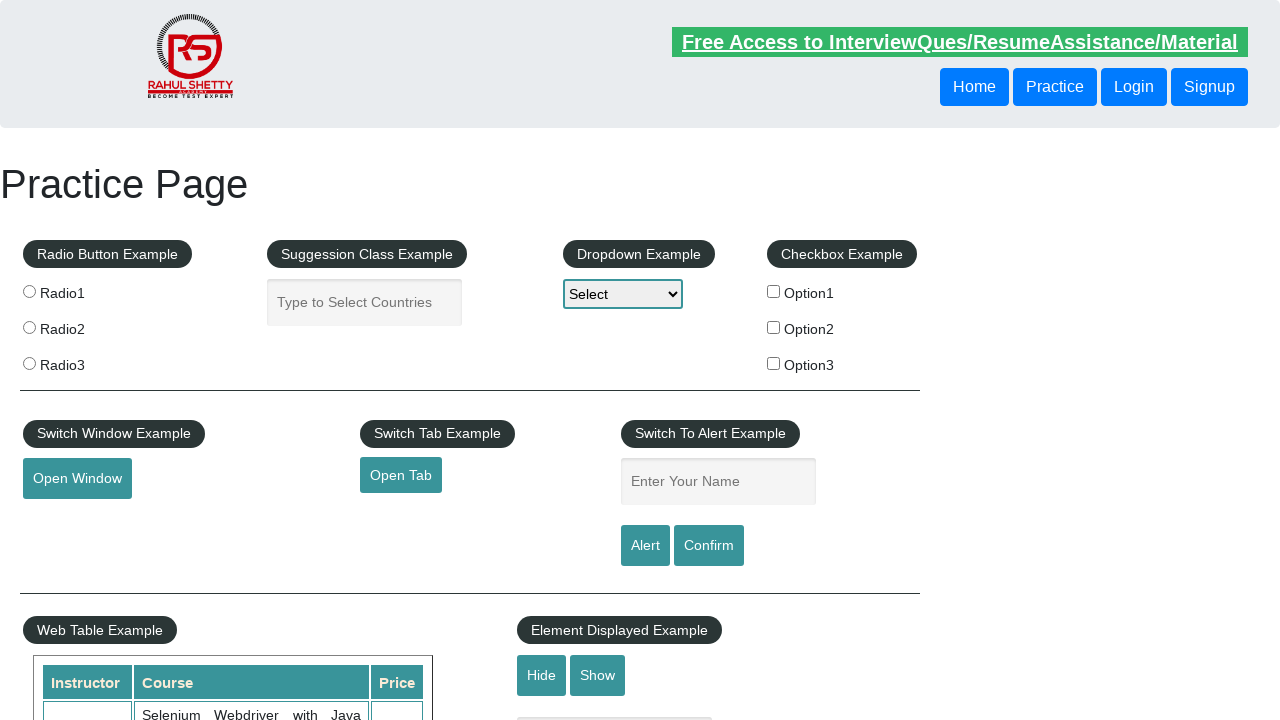

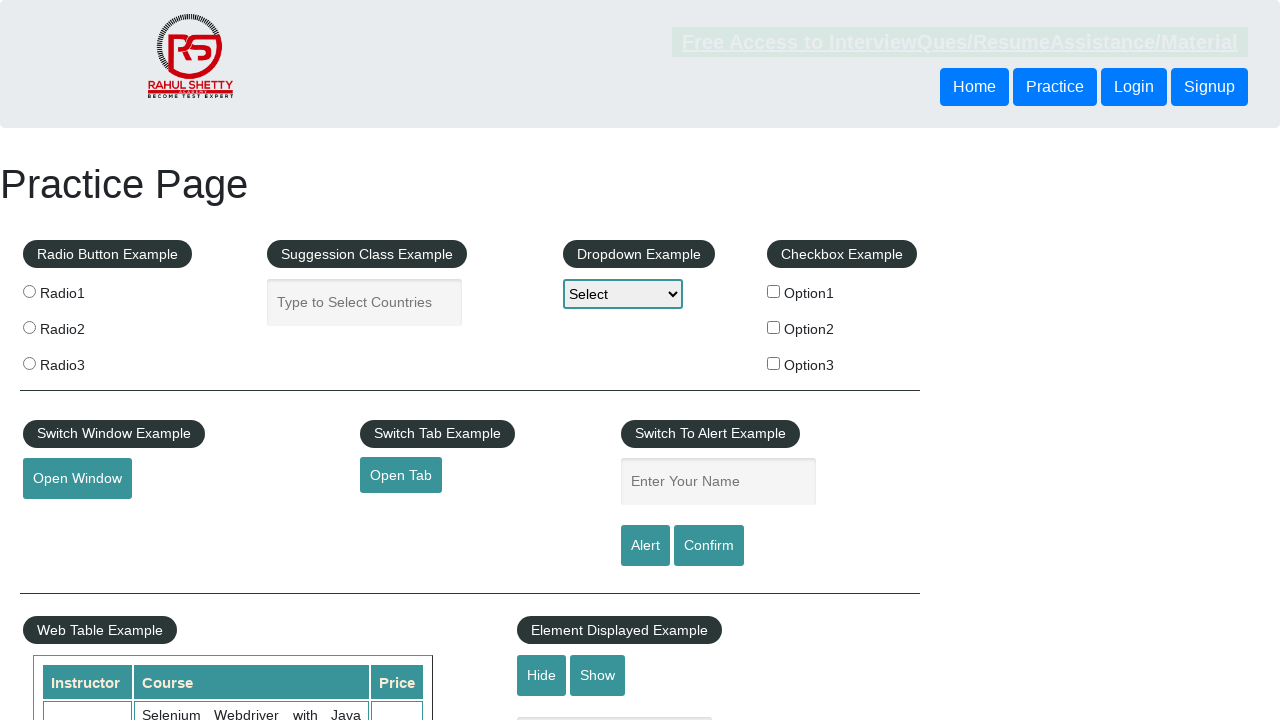